Navigates to the Udemy homepage and waits for the page to load completely.

Starting URL: https://www.udemy.com/

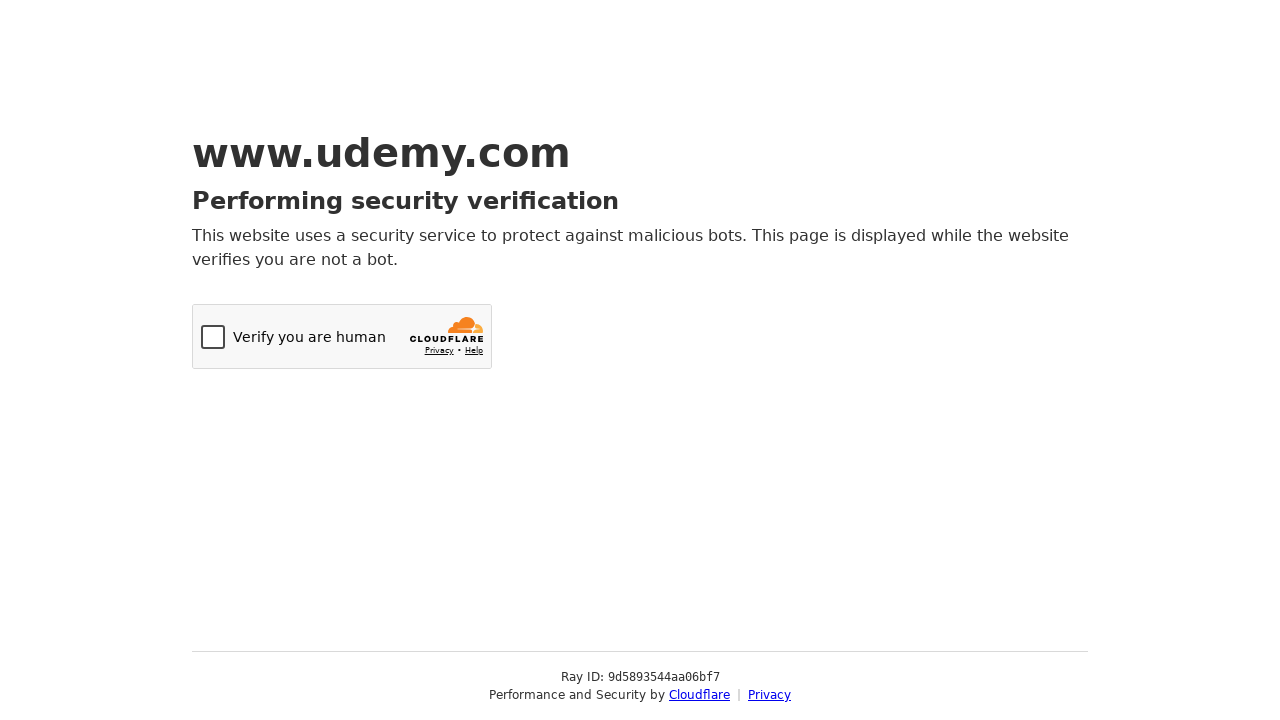

Navigated to Udemy homepage
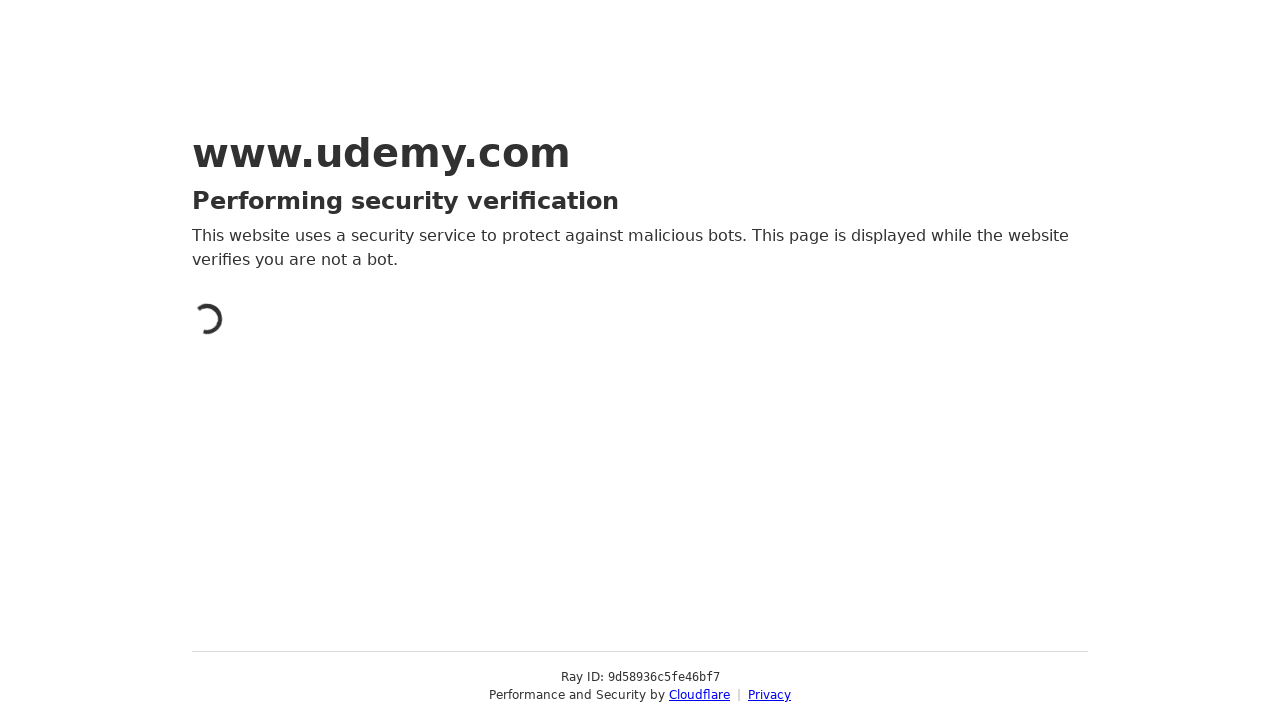

Page reached networkidle state
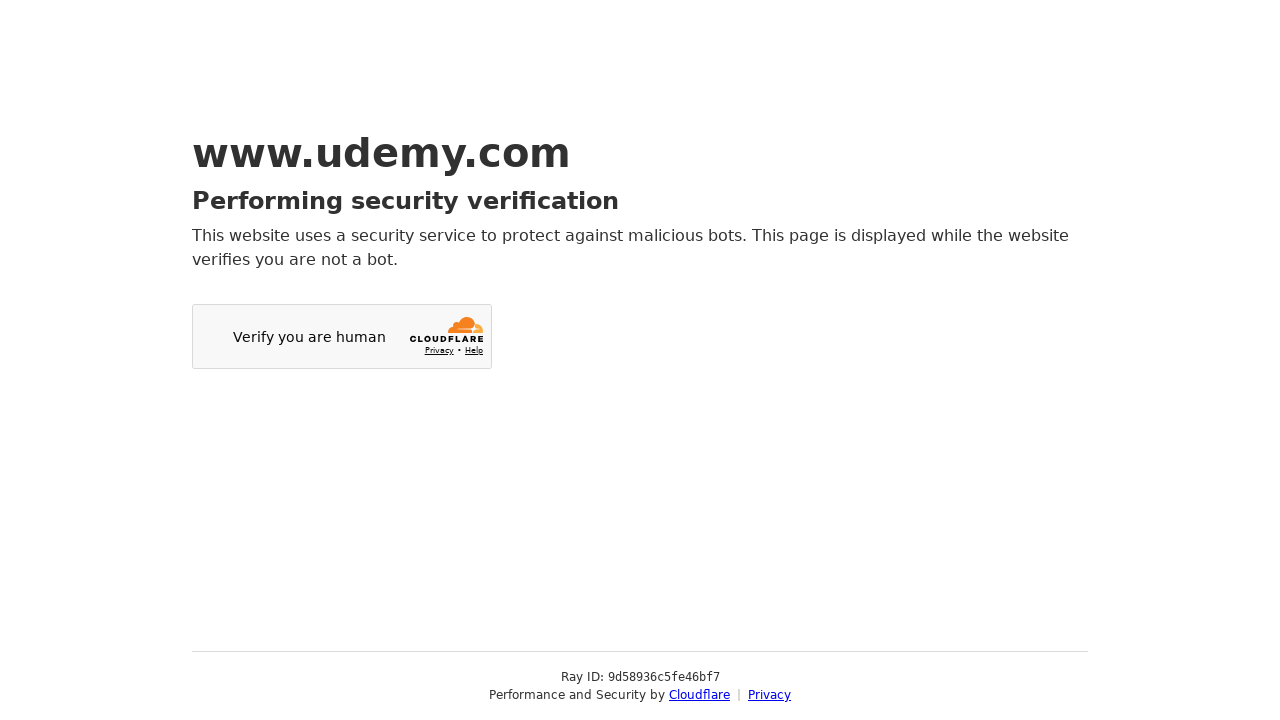

Page body element is present and page loaded completely
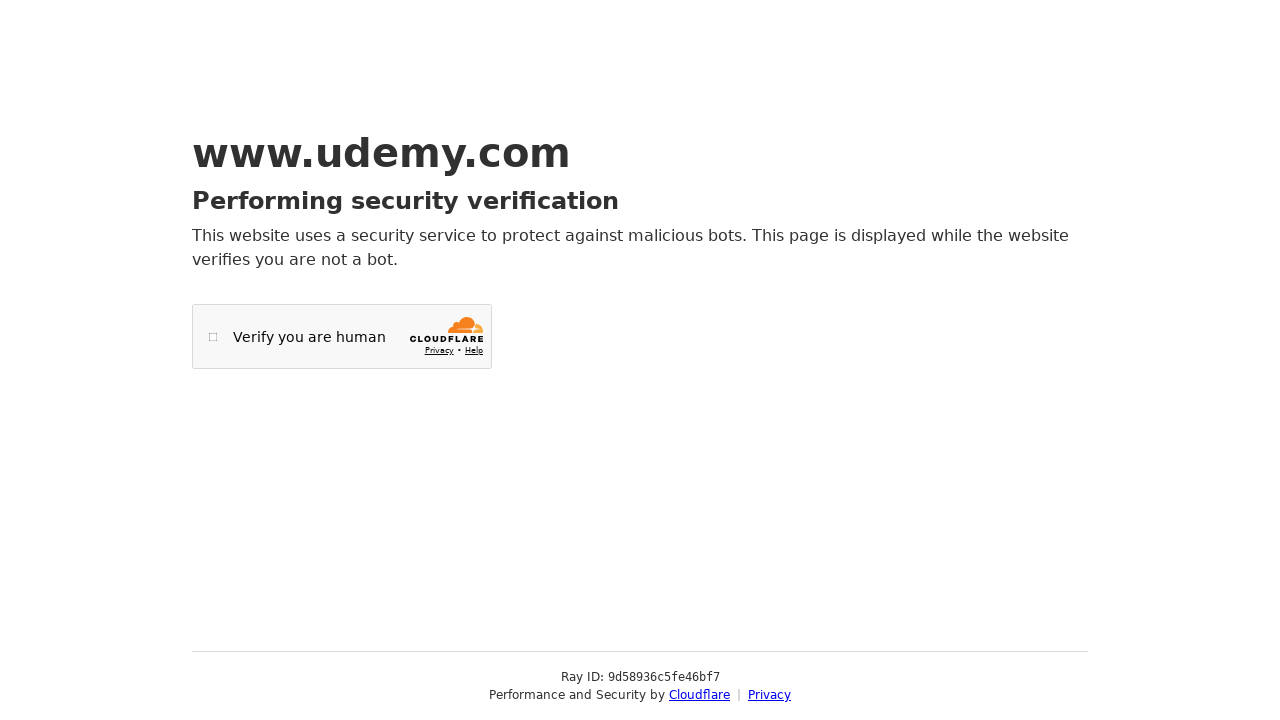

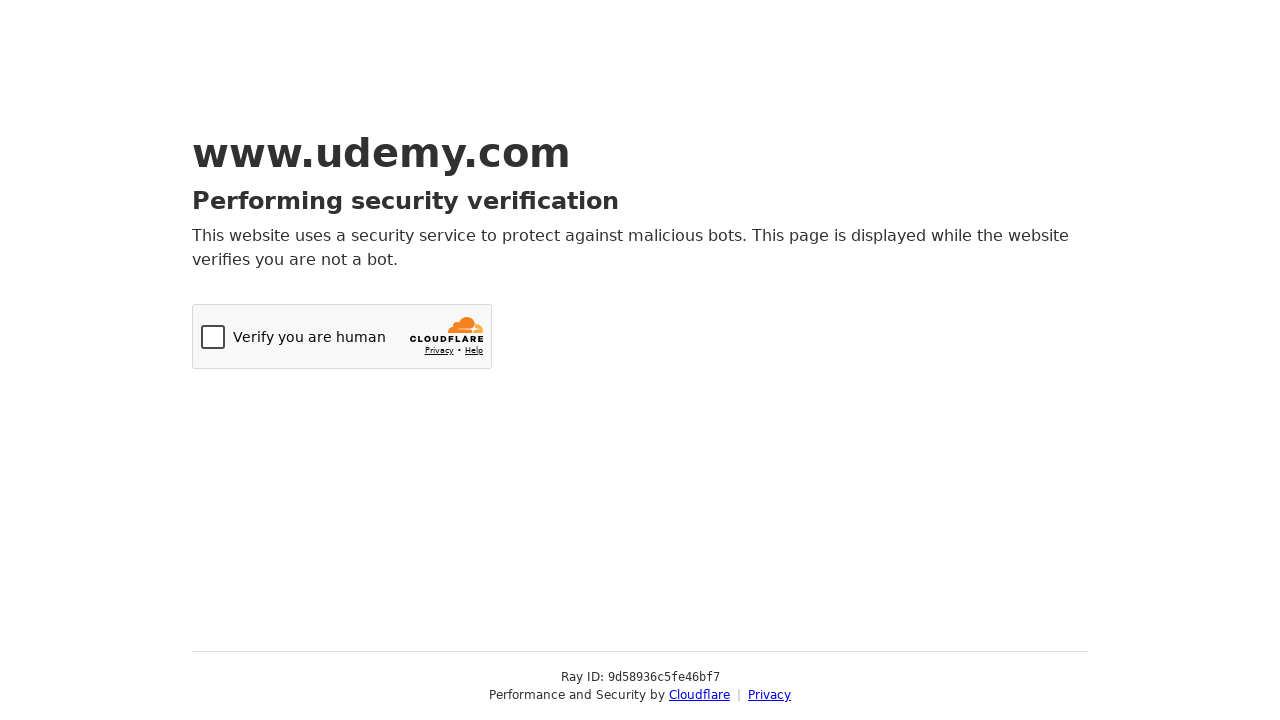